Navigates to Python.org homepage and verifies that upcoming events are displayed in the events section

Starting URL: https://www.python.org/

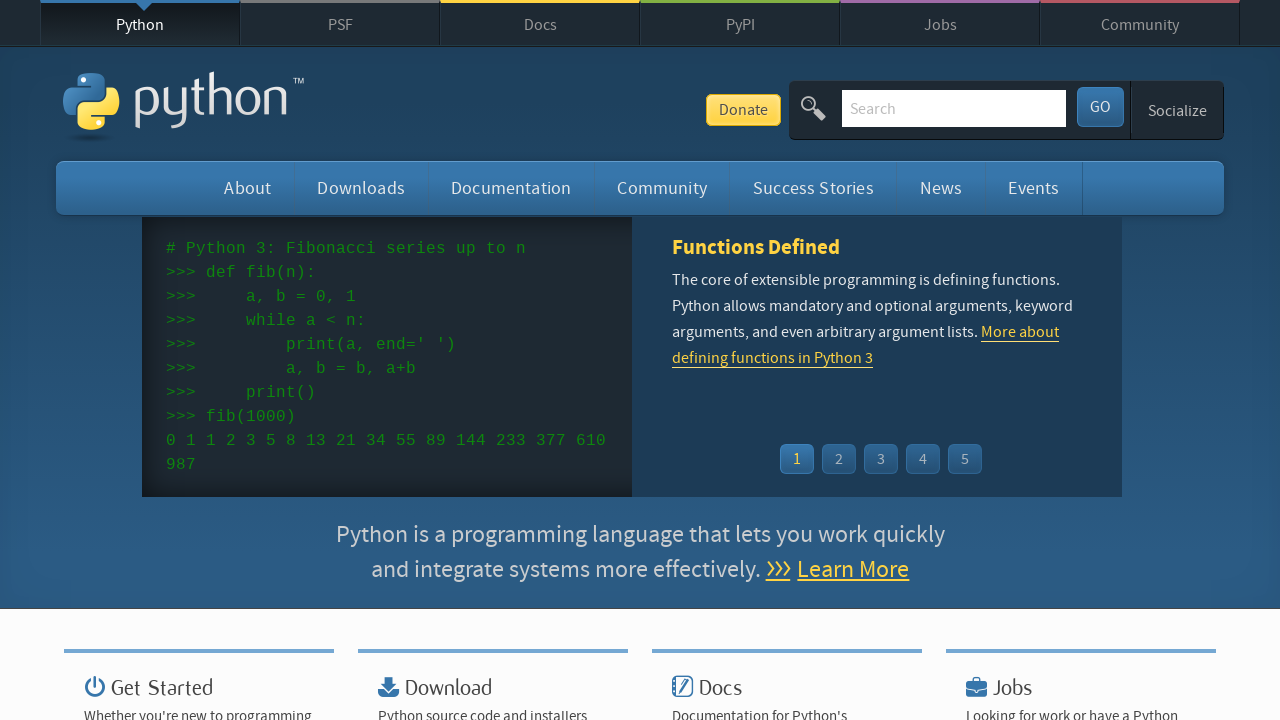

Navigated to Python.org homepage
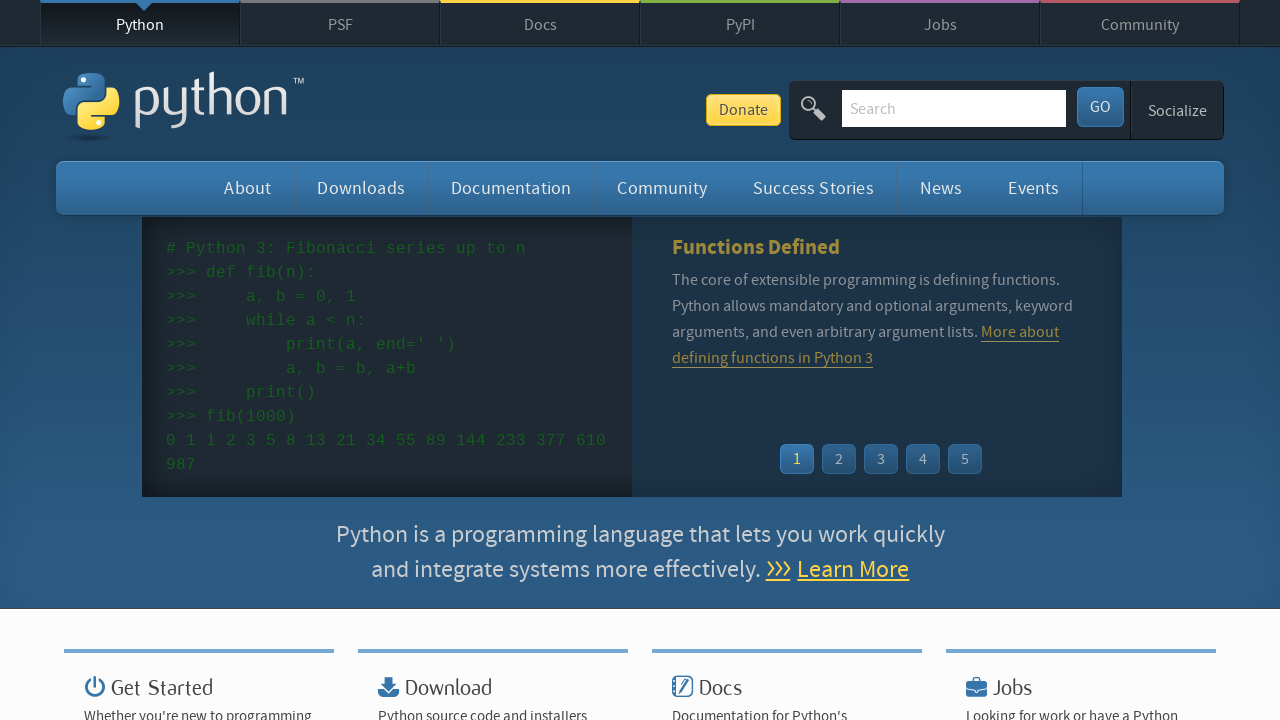

Events list loaded and visible
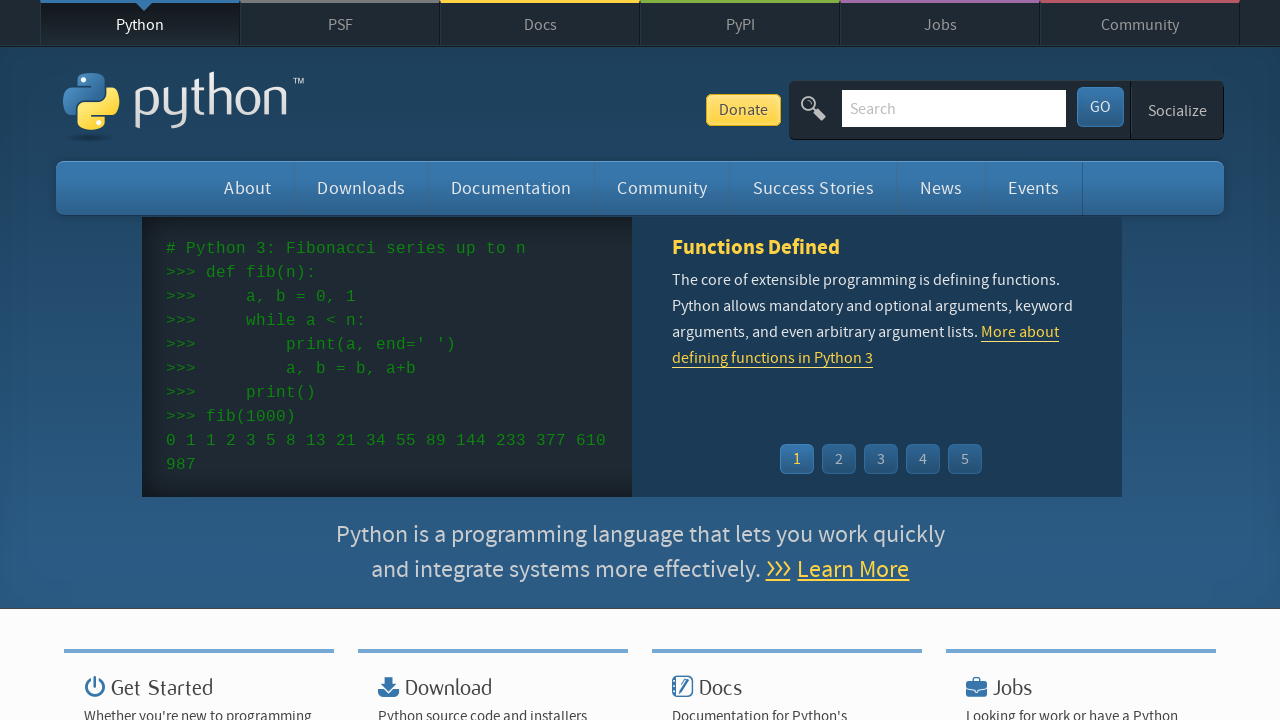

Verified that upcoming events are displayed in the events section
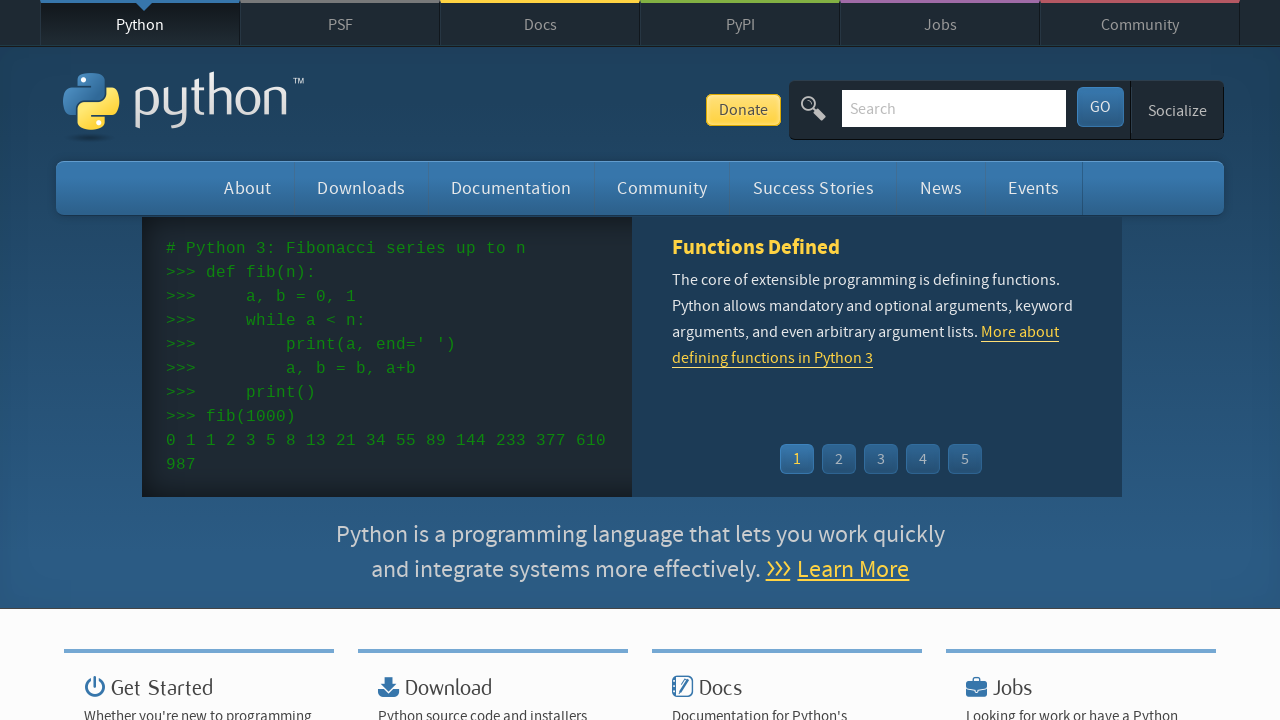

Verified first event has time element
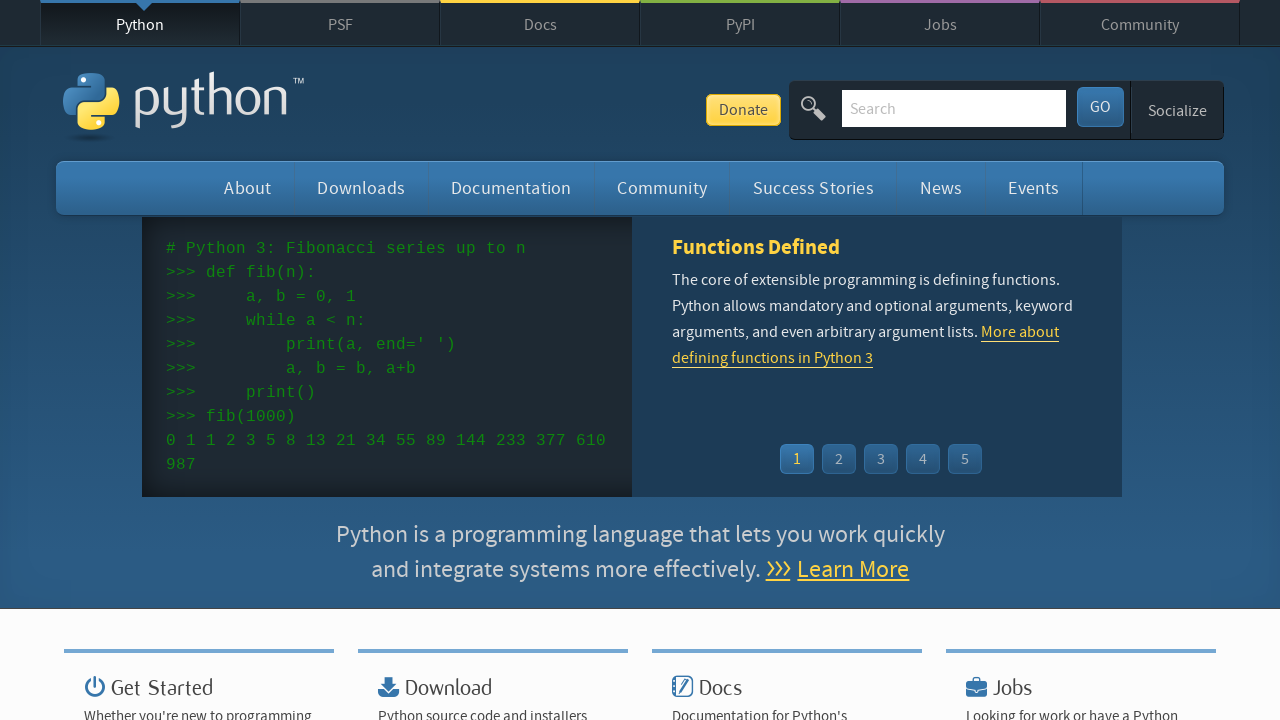

Verified first event has name link element
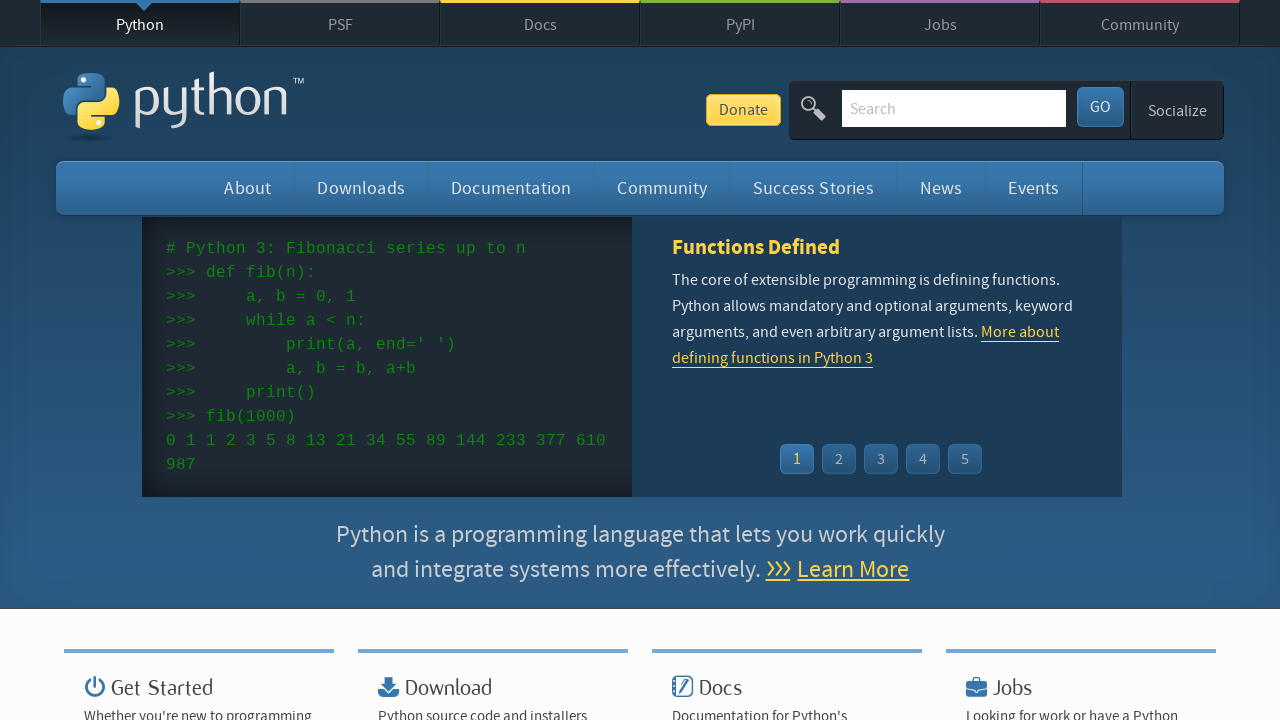

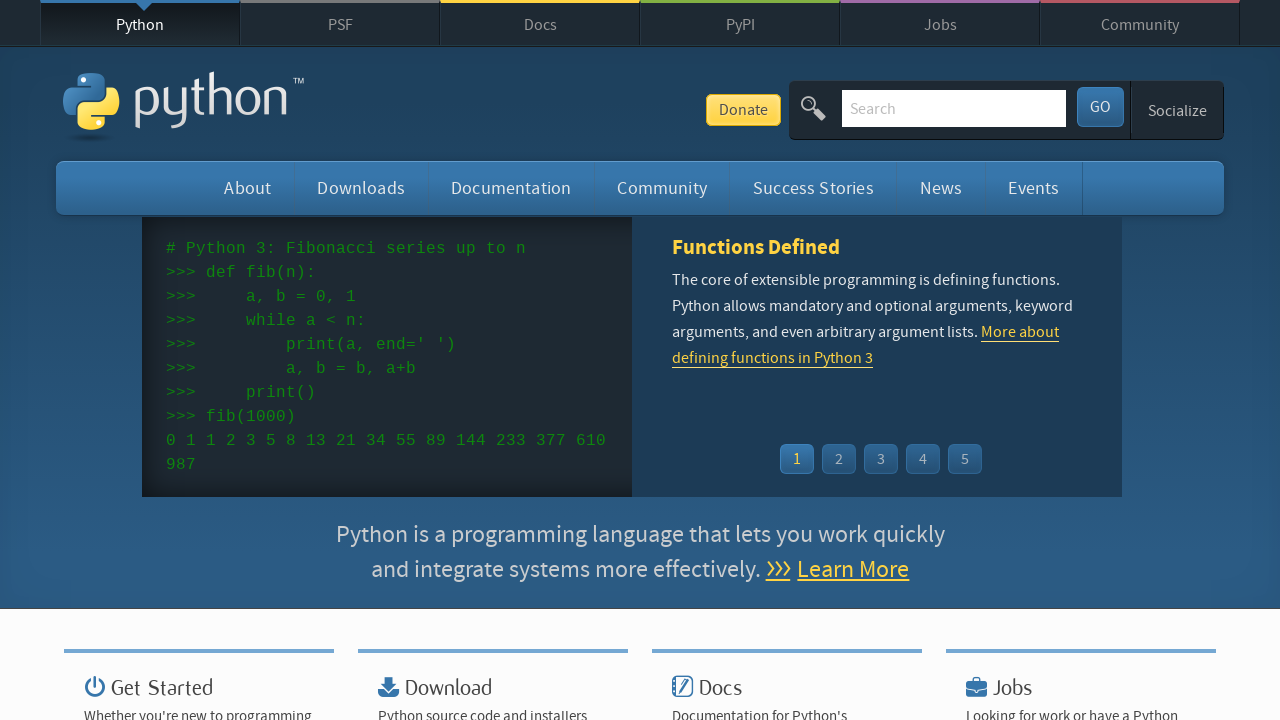